Tests JavaScript alert handling by clicking a button that triggers an alert dialog and then accepting it

Starting URL: https://echoecho.com/javascript4.htm

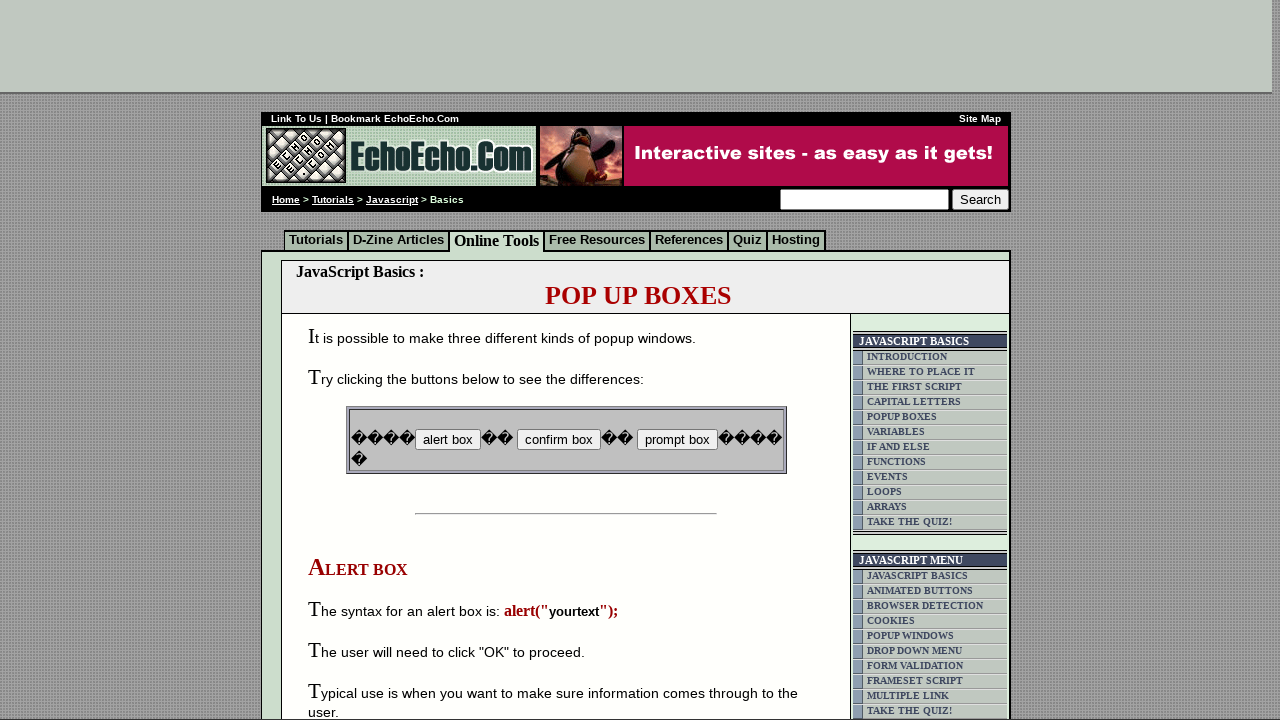

Set up dialog handler to accept alerts
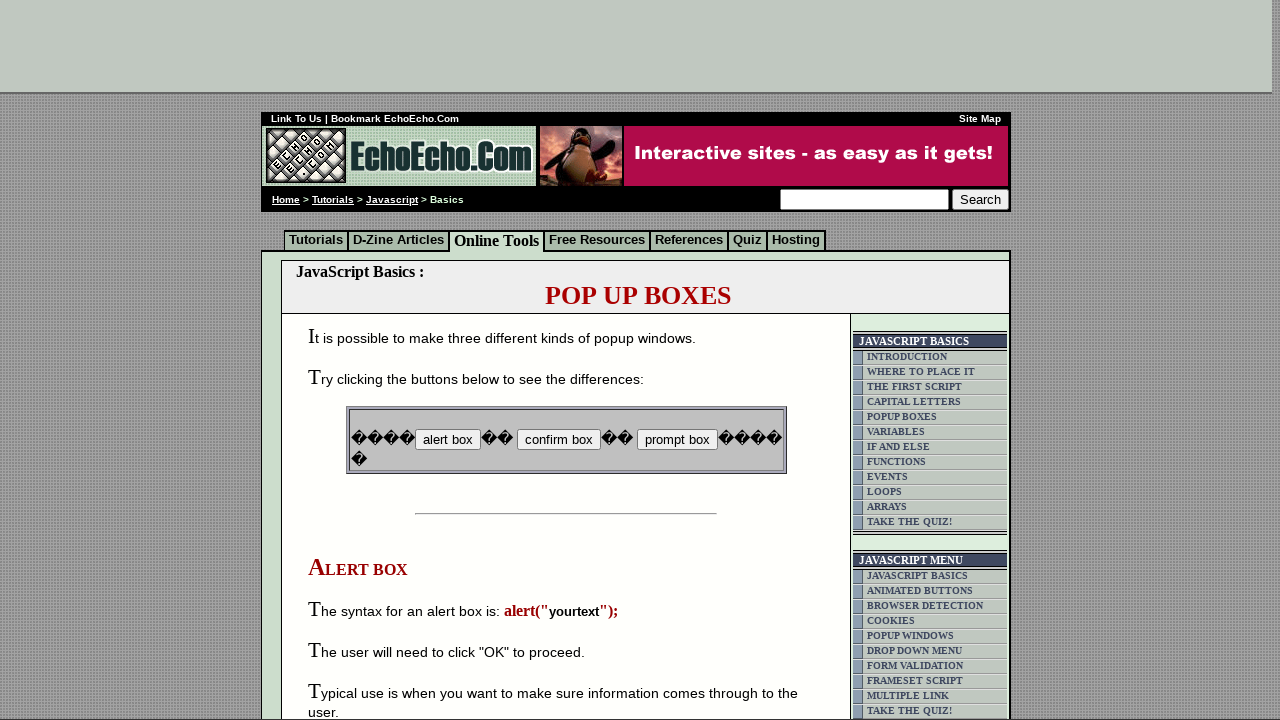

Clicked button that triggers JavaScript alert at (558, 440) on input[name='B2']
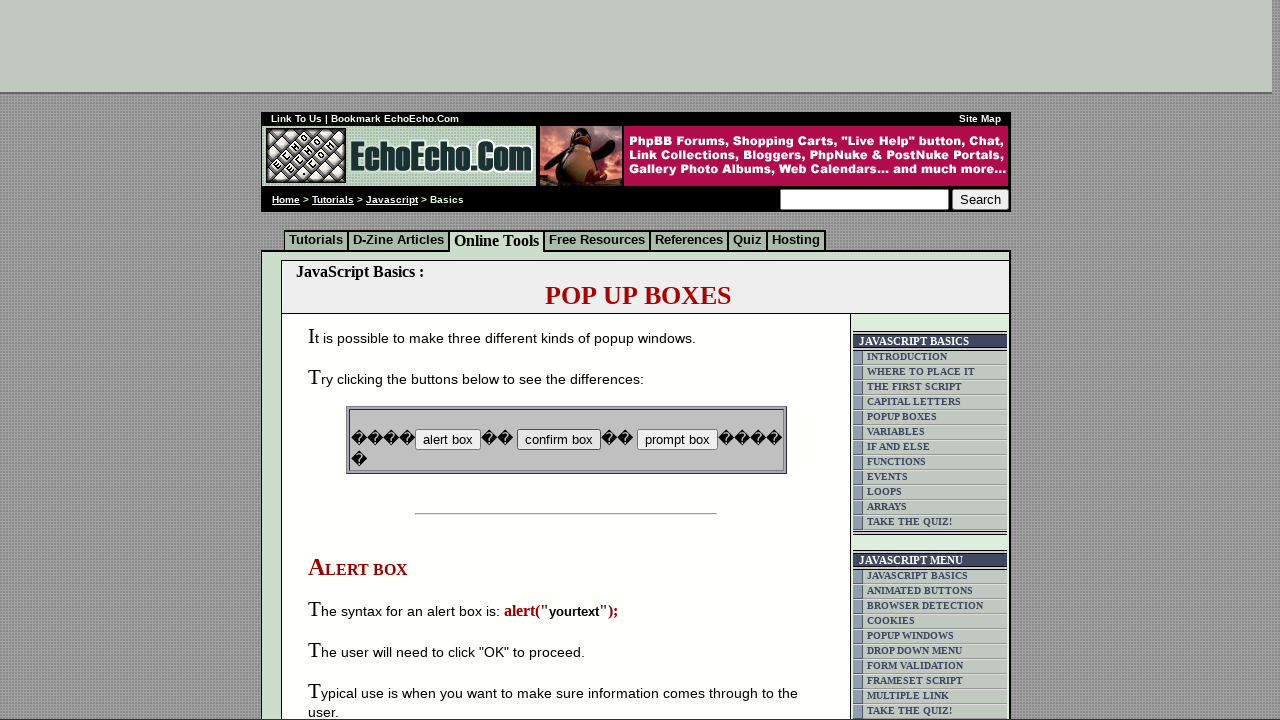

Waited for alert to be processed
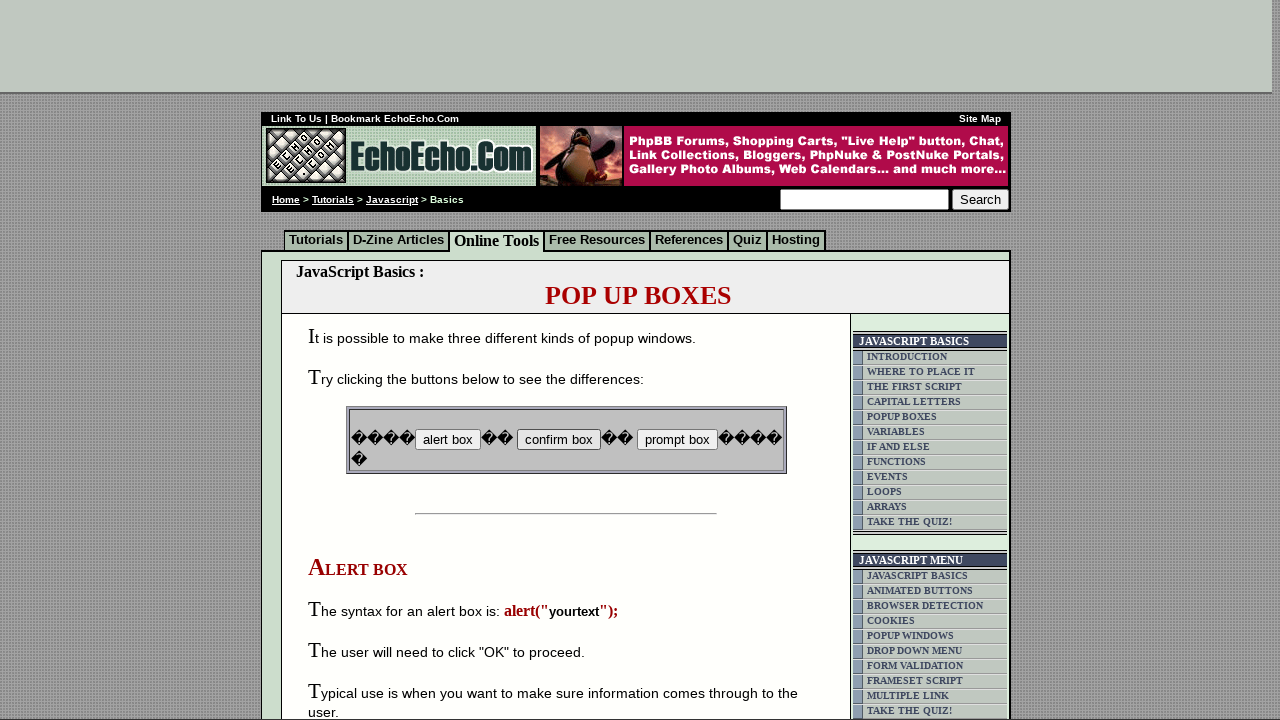

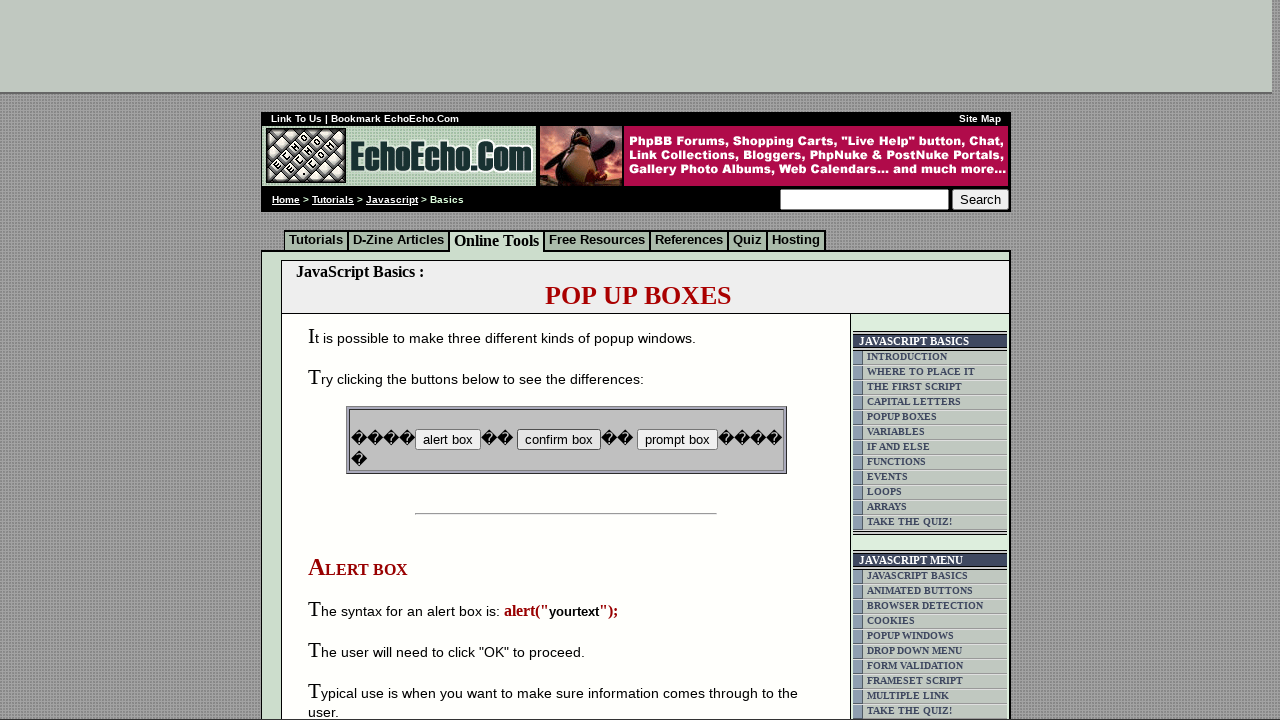